Tests file upload functionality by selecting multiple files through the file input element on a demo upload page

Starting URL: https://davidwalsh.name/demo/multiple-file-upload.php

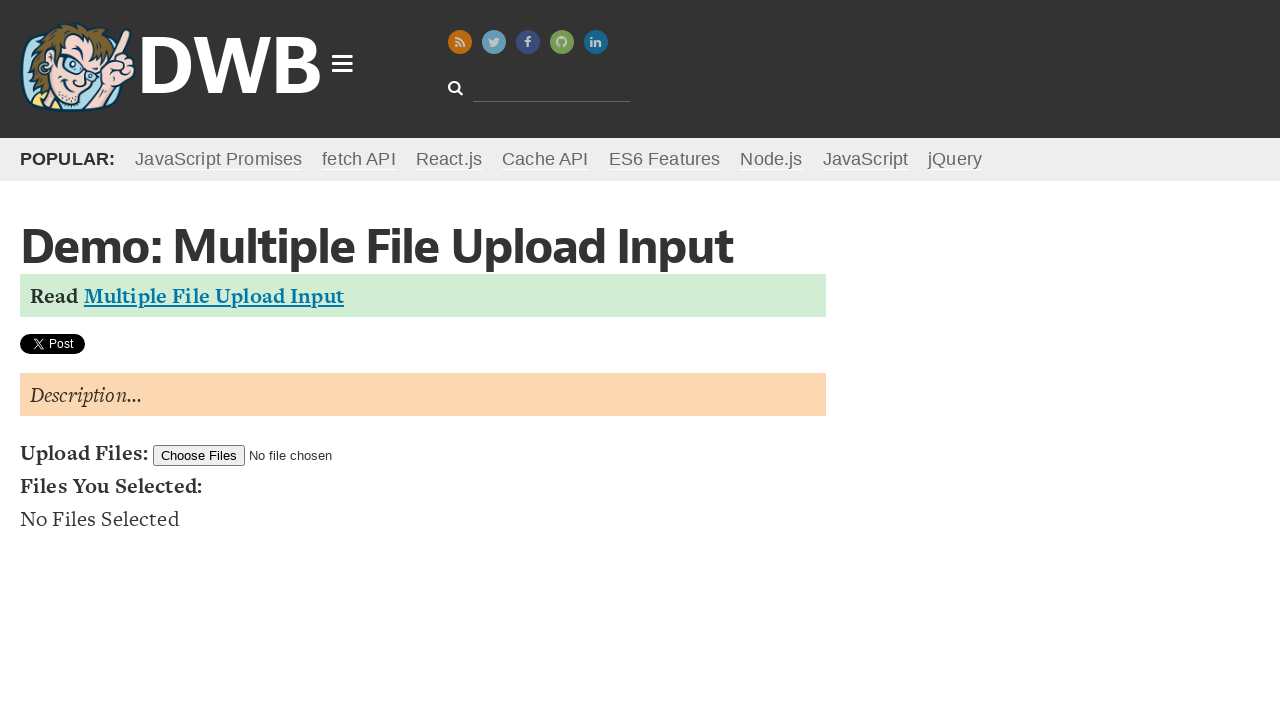

Created temporary test file 1 (test_document1.txt)
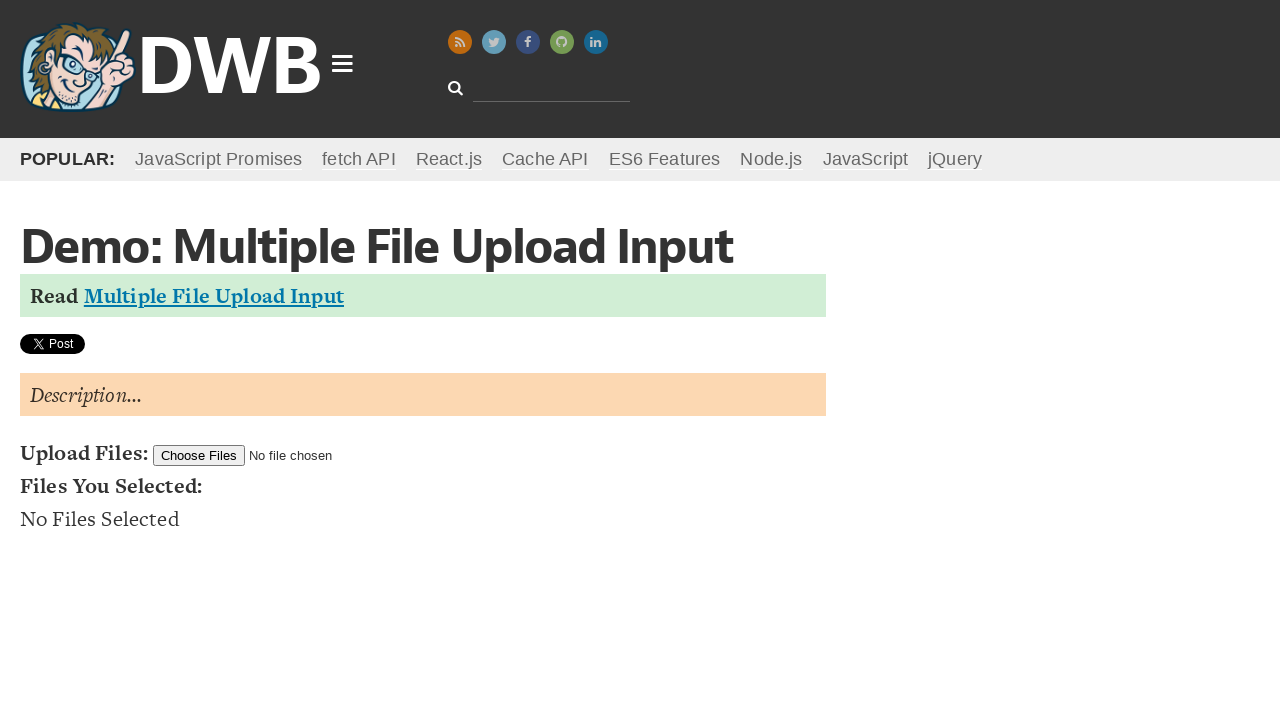

Created temporary test file 2 (test_document2.txt)
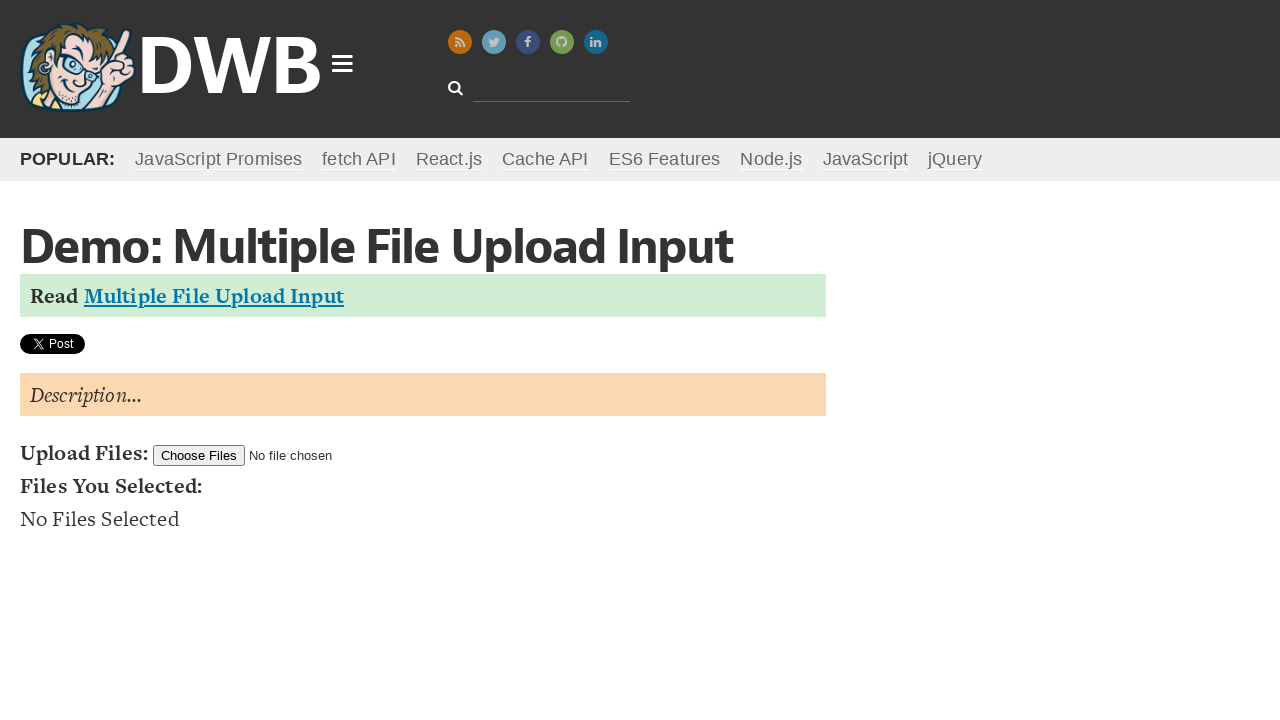

Selected multiple files (test_document1.txt and test_document2.txt) through file input element
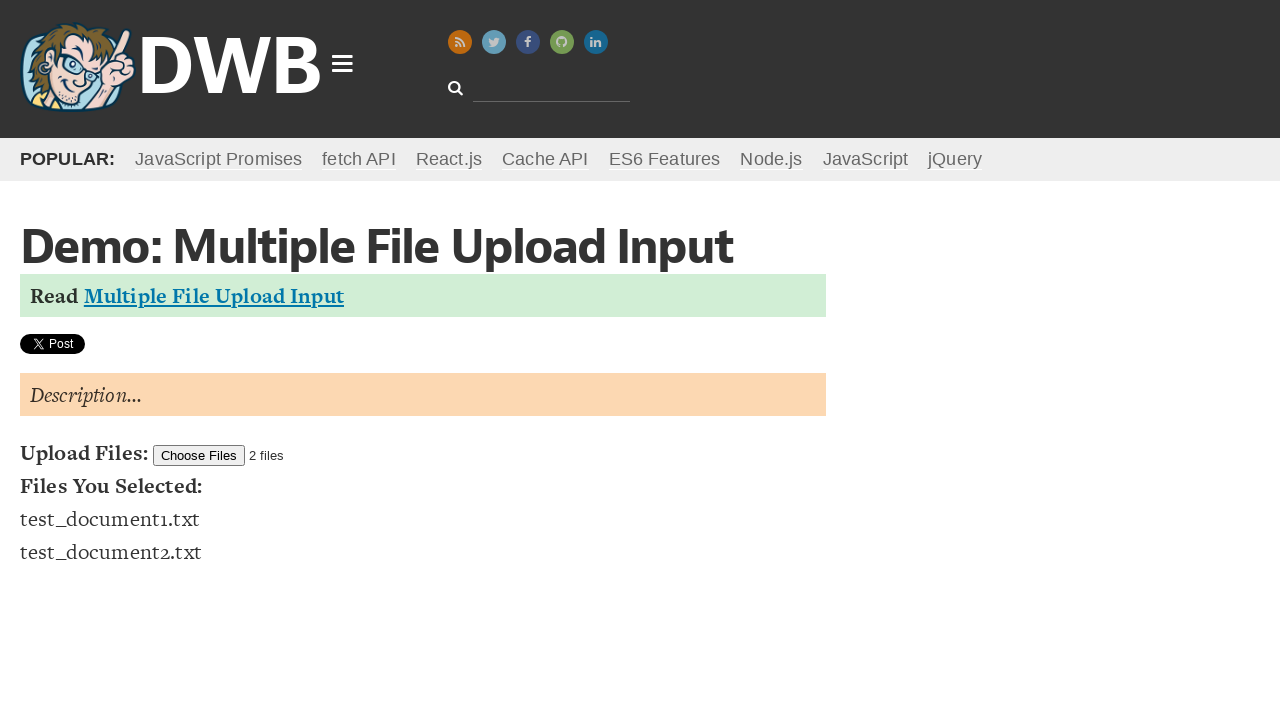

Waited for files to be registered on the page
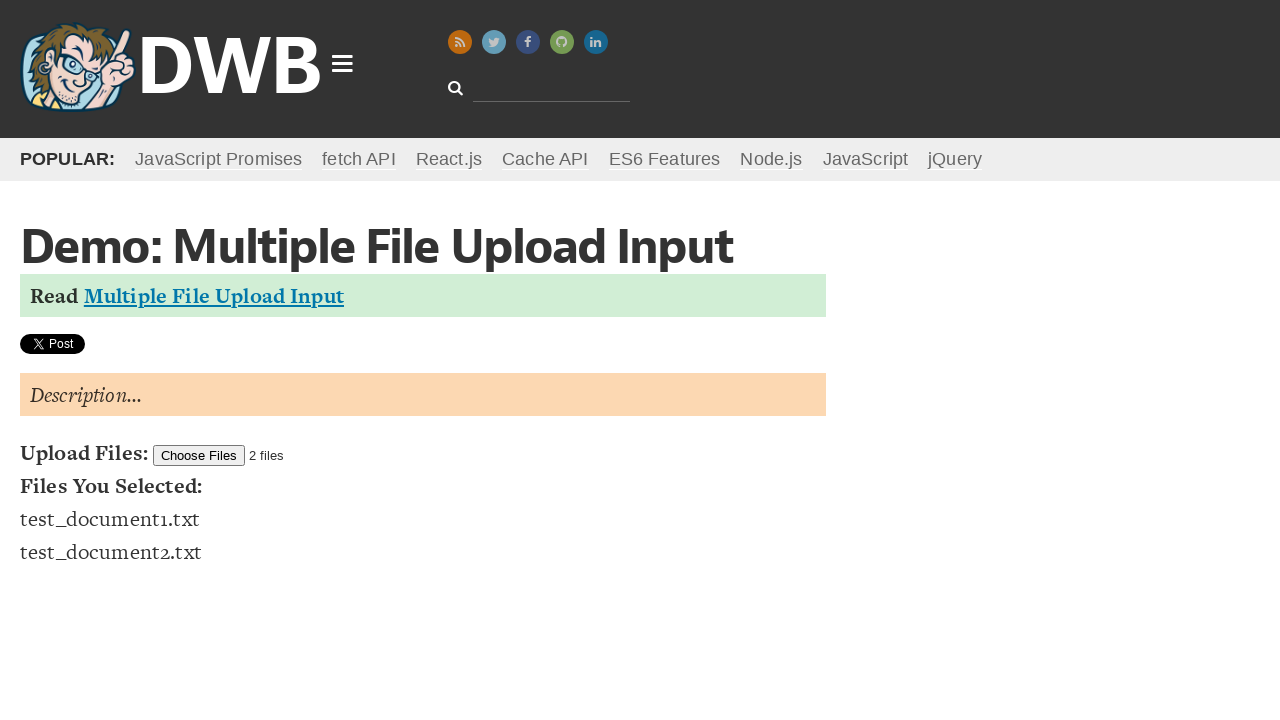

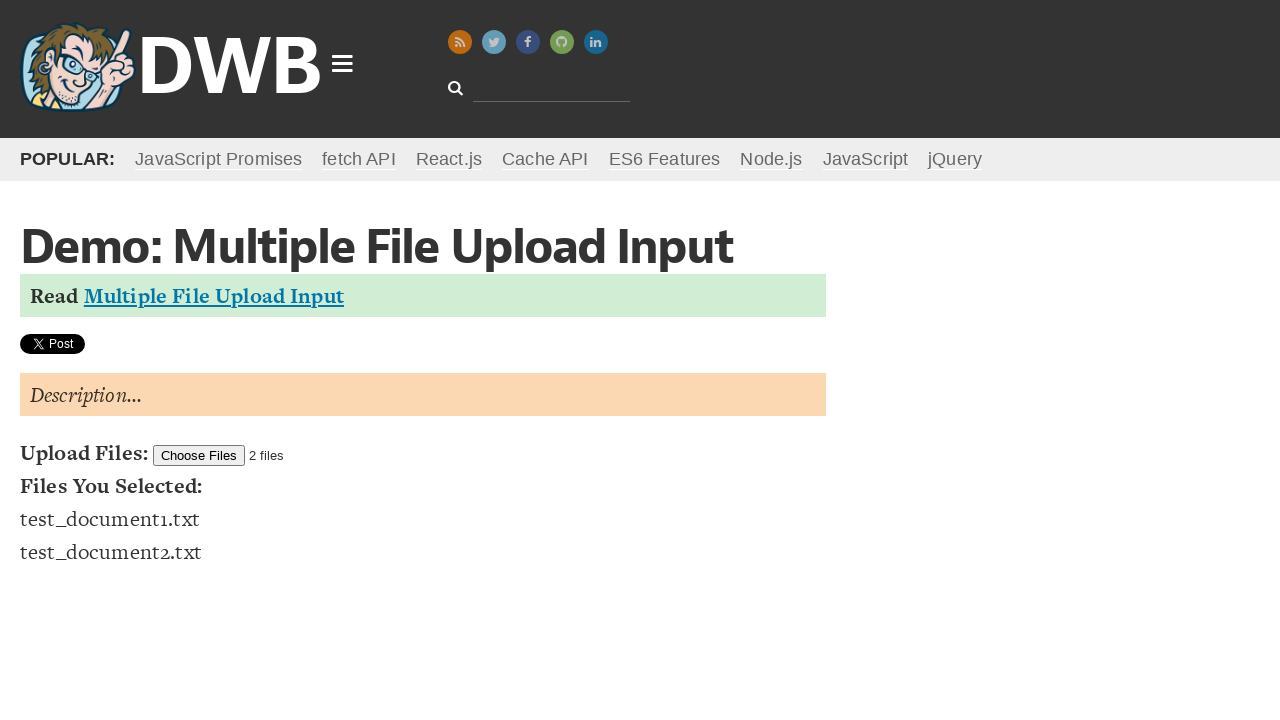